Opens a new browser window from the practice page and performs a search for "Python" in the newly opened window

Starting URL: https://www.letskodeit.com/practice

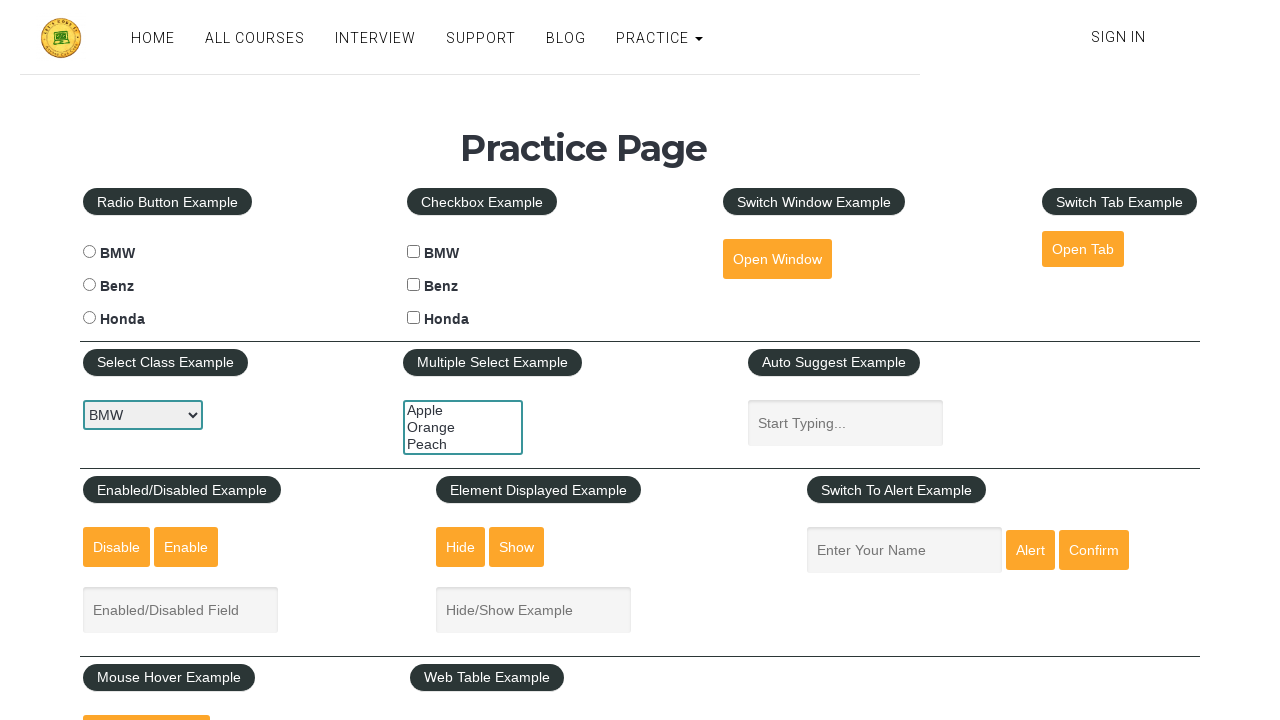

Clicked button to open new window and captured new page instance at (777, 259) on #openwindow
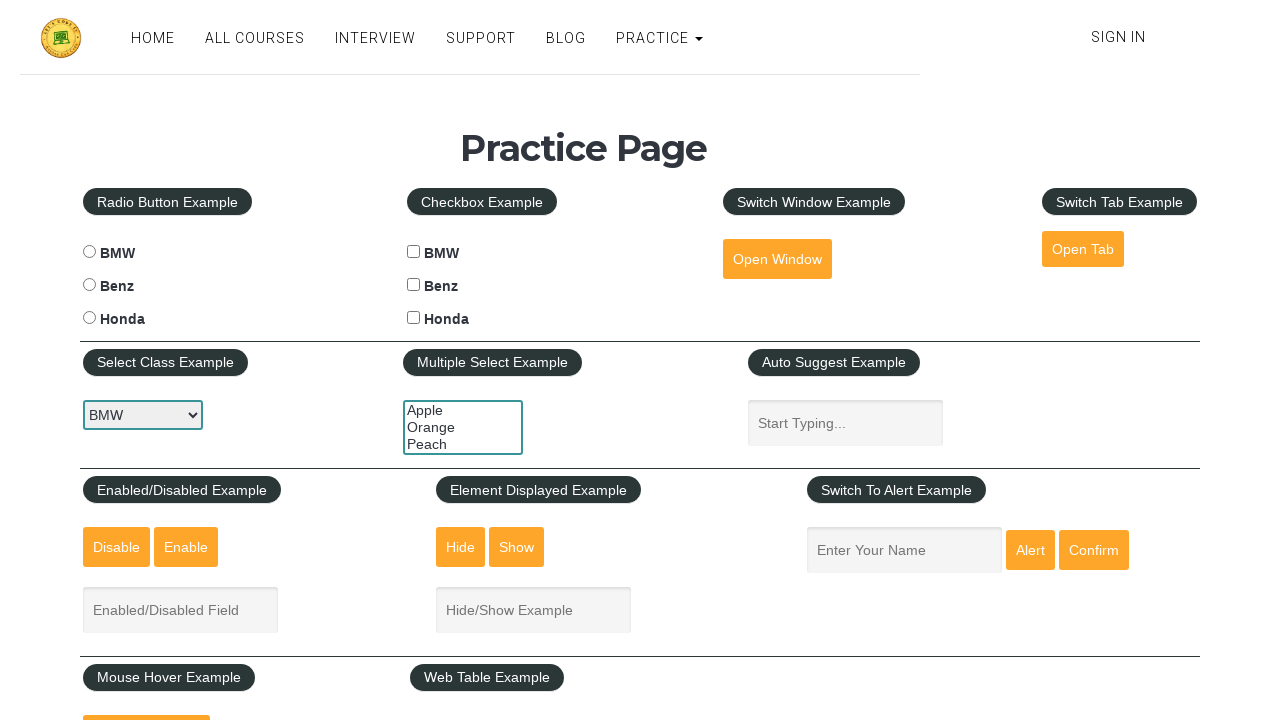

Waited for new page to load
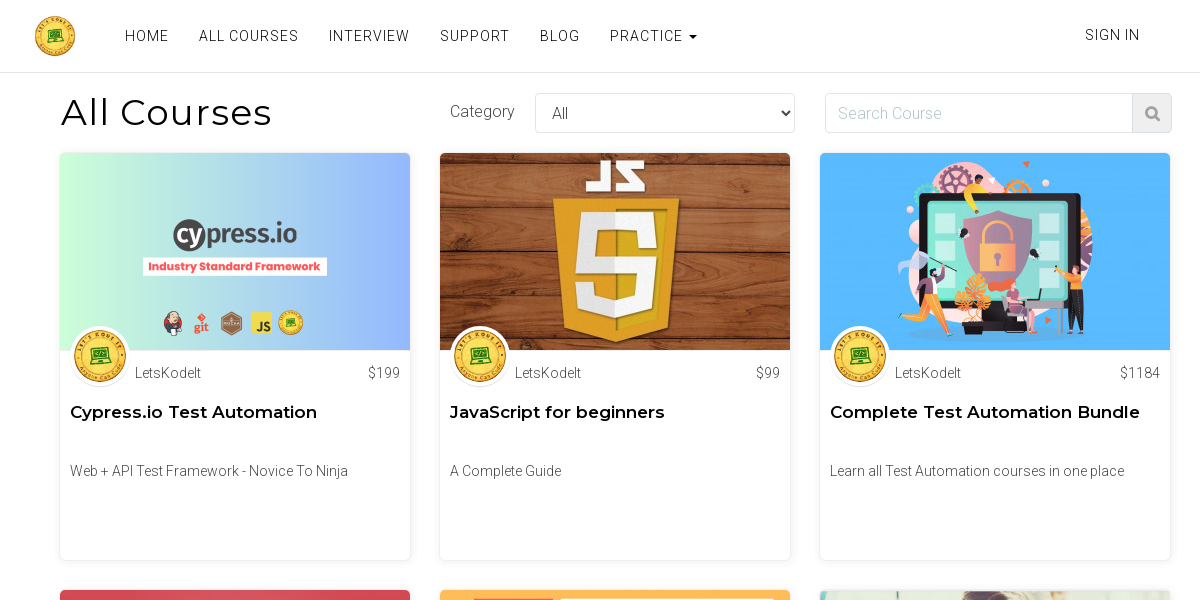

Filled search input with 'Python' in new window on input#search
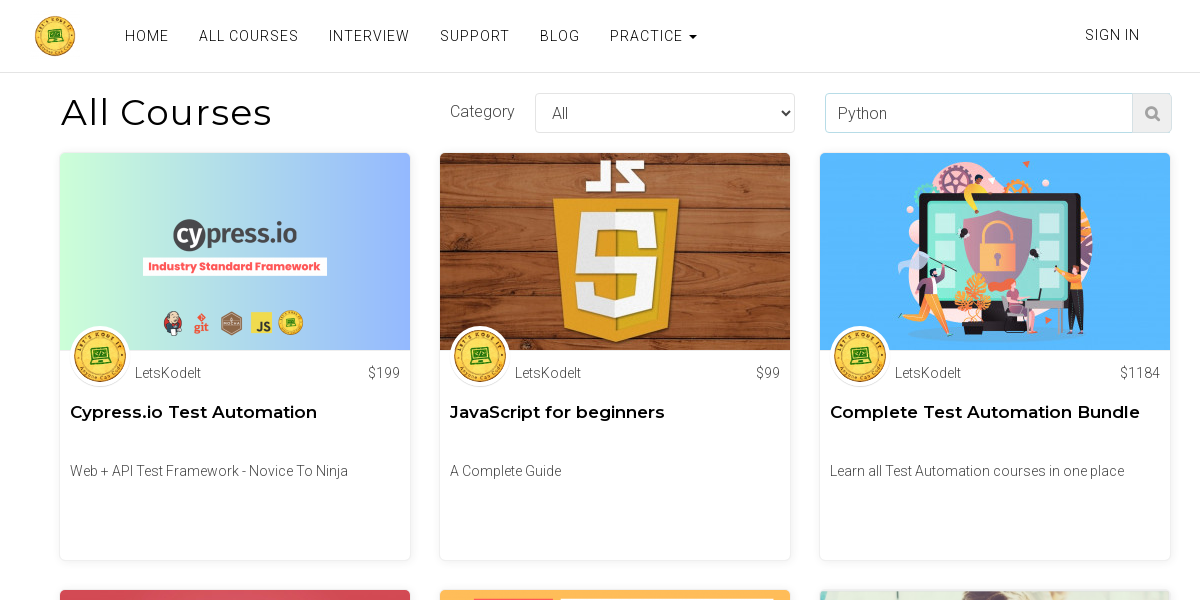

Pressed Enter to submit search for 'Python' on input#search
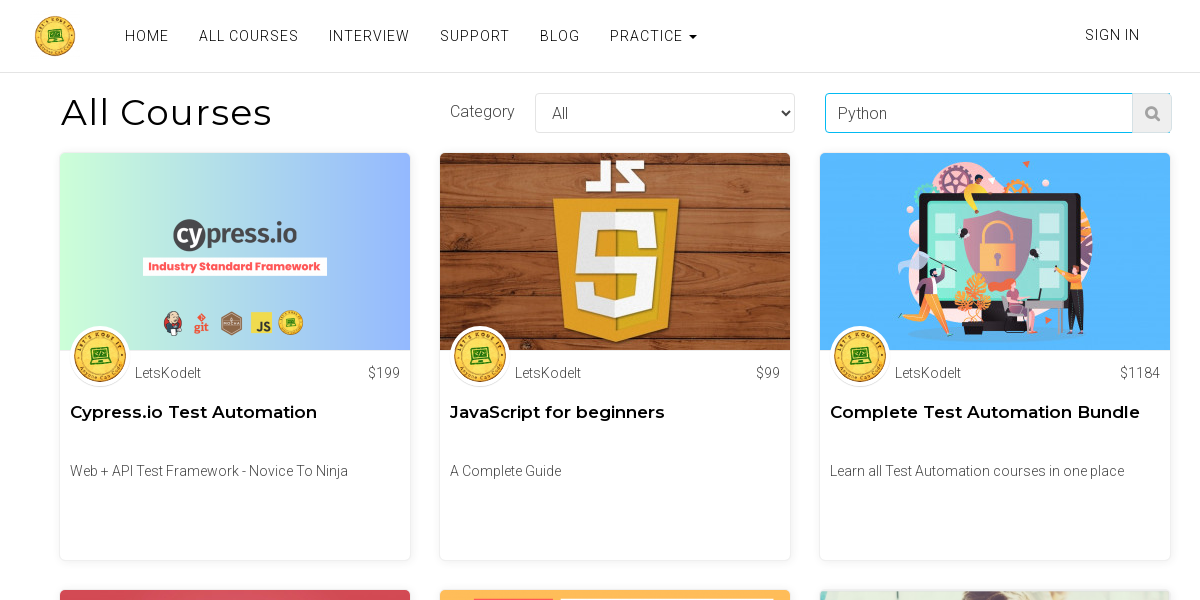

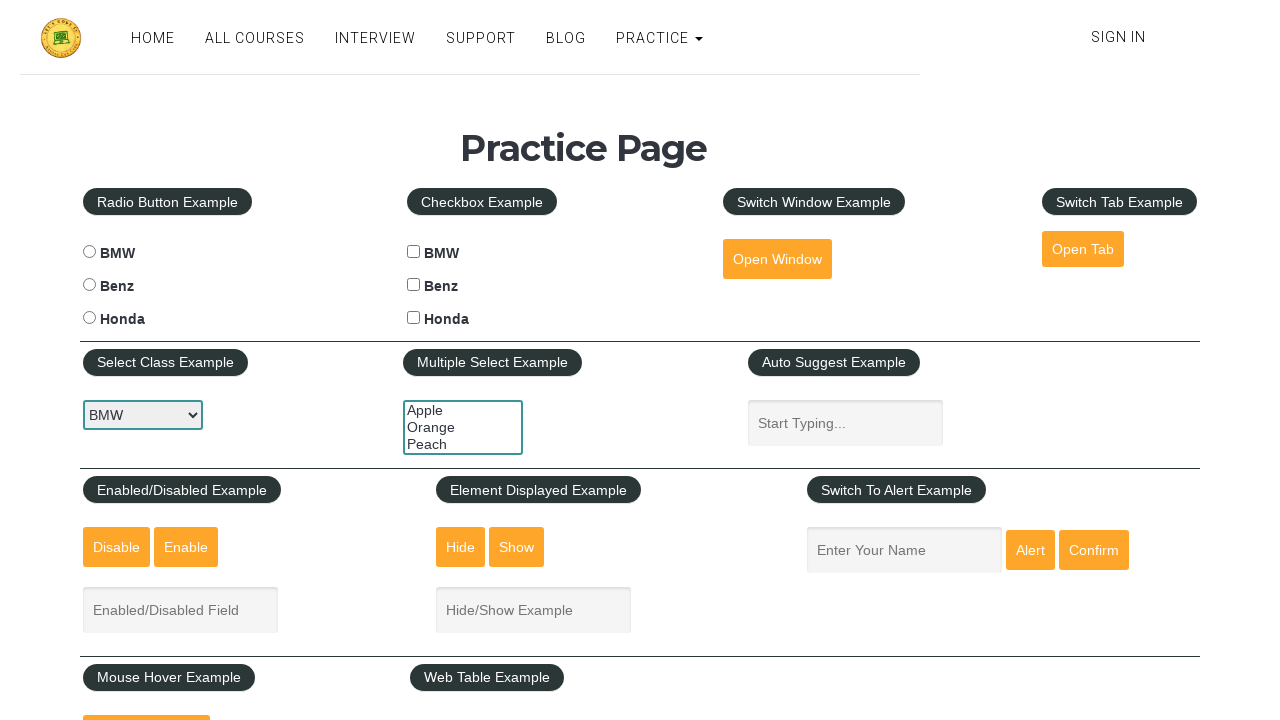